Tests that the student registration form cannot be submitted successfully without entering mandatory fields by clicking submit on an empty form and verifying no success message appears.

Starting URL: https://demoqa.com/automation-practice-form

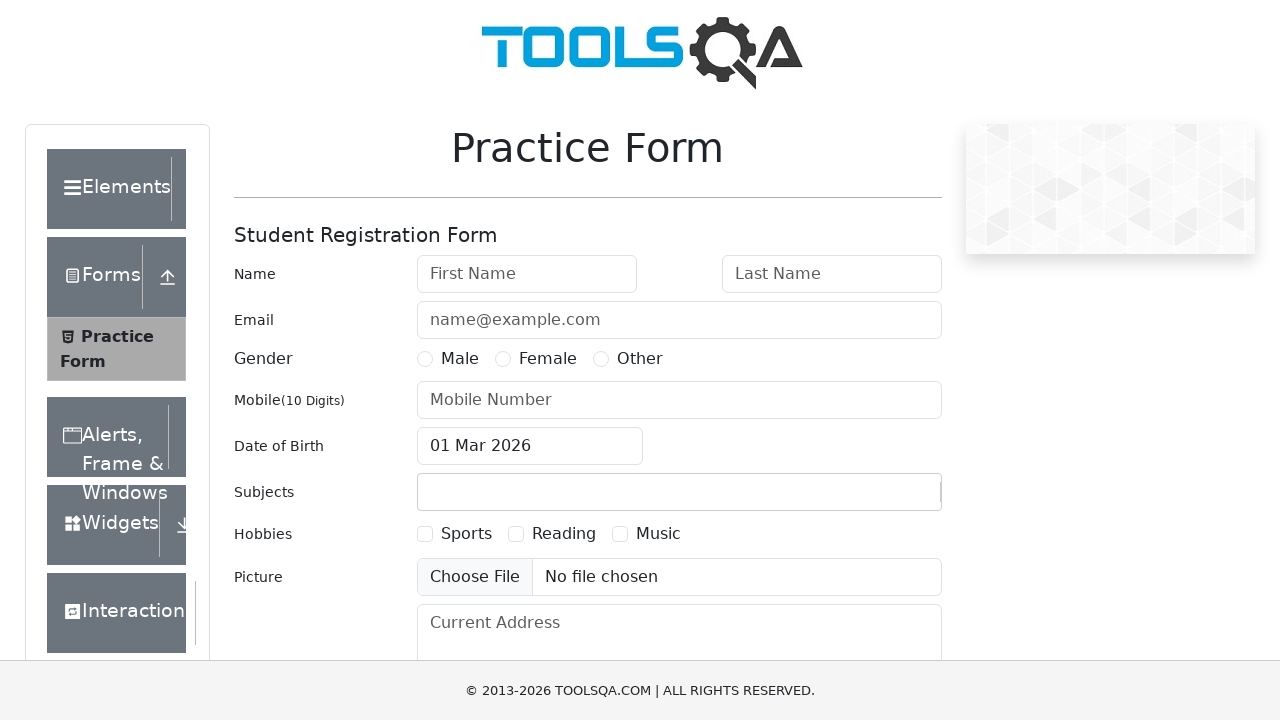

Scrolled to bottom of page to view submit button
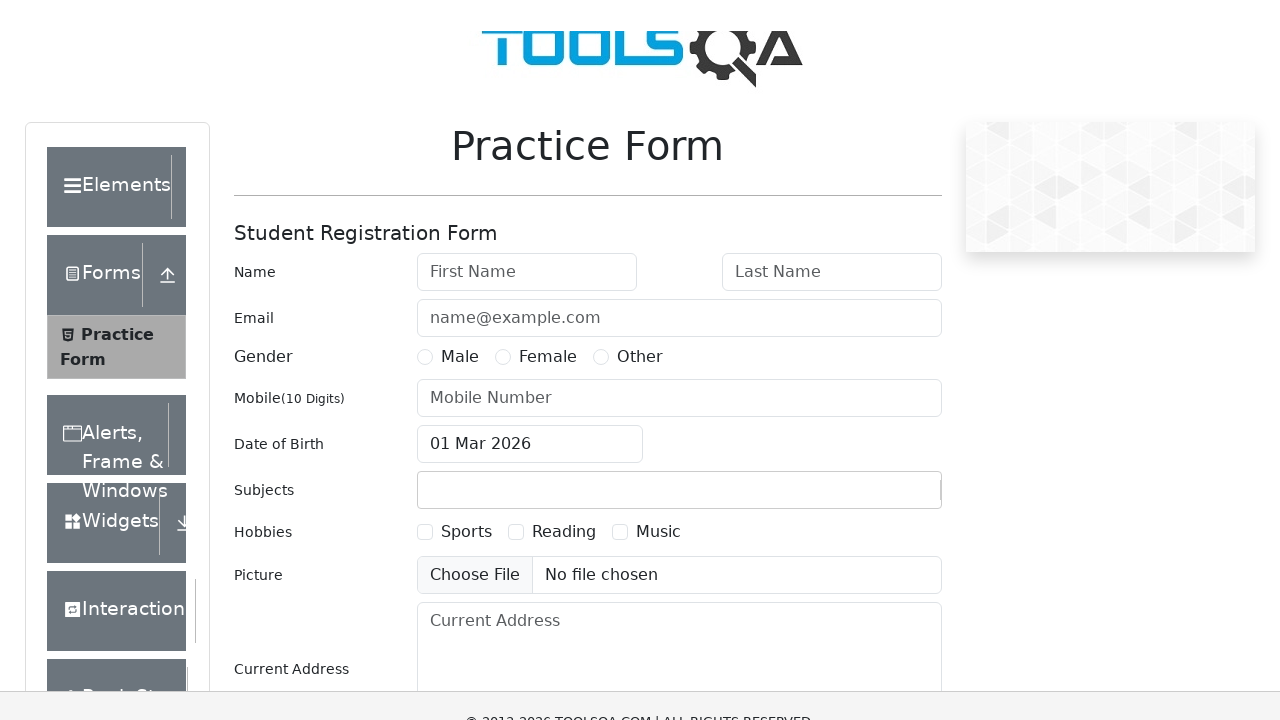

Clicked submit button without filling any mandatory fields at (885, 499) on #submit
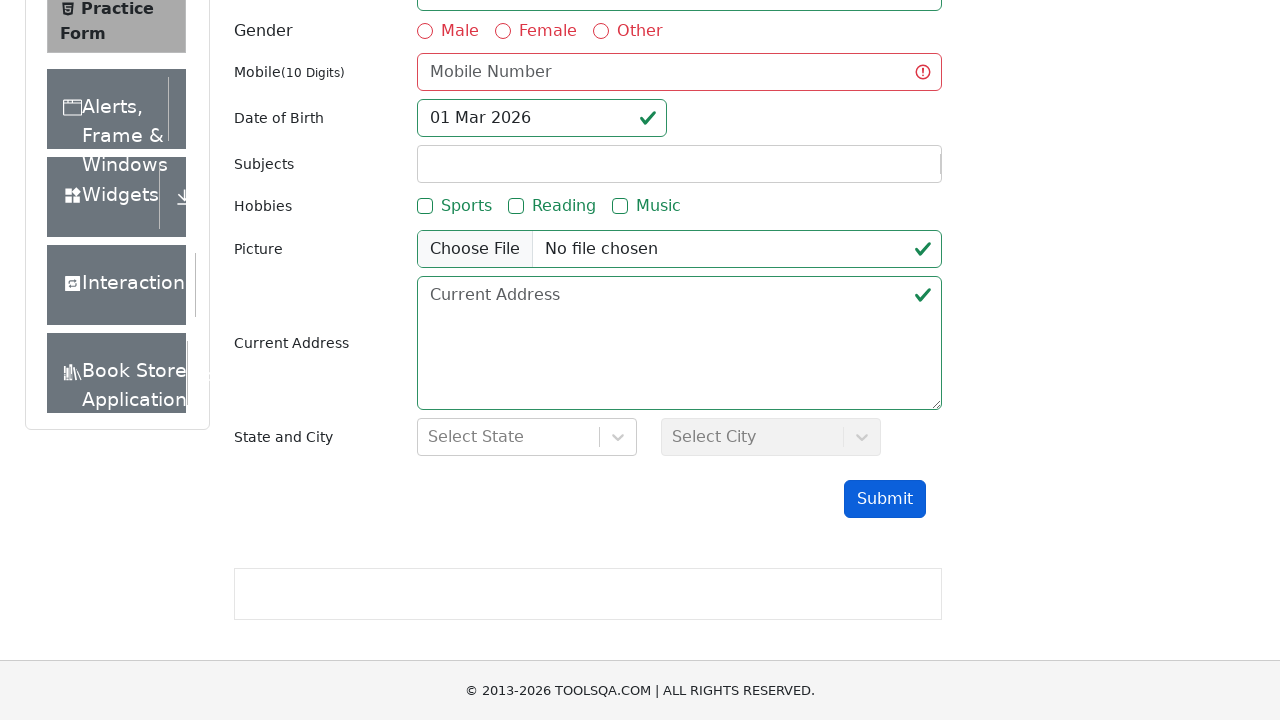

Waited 1 second for any modal to appear
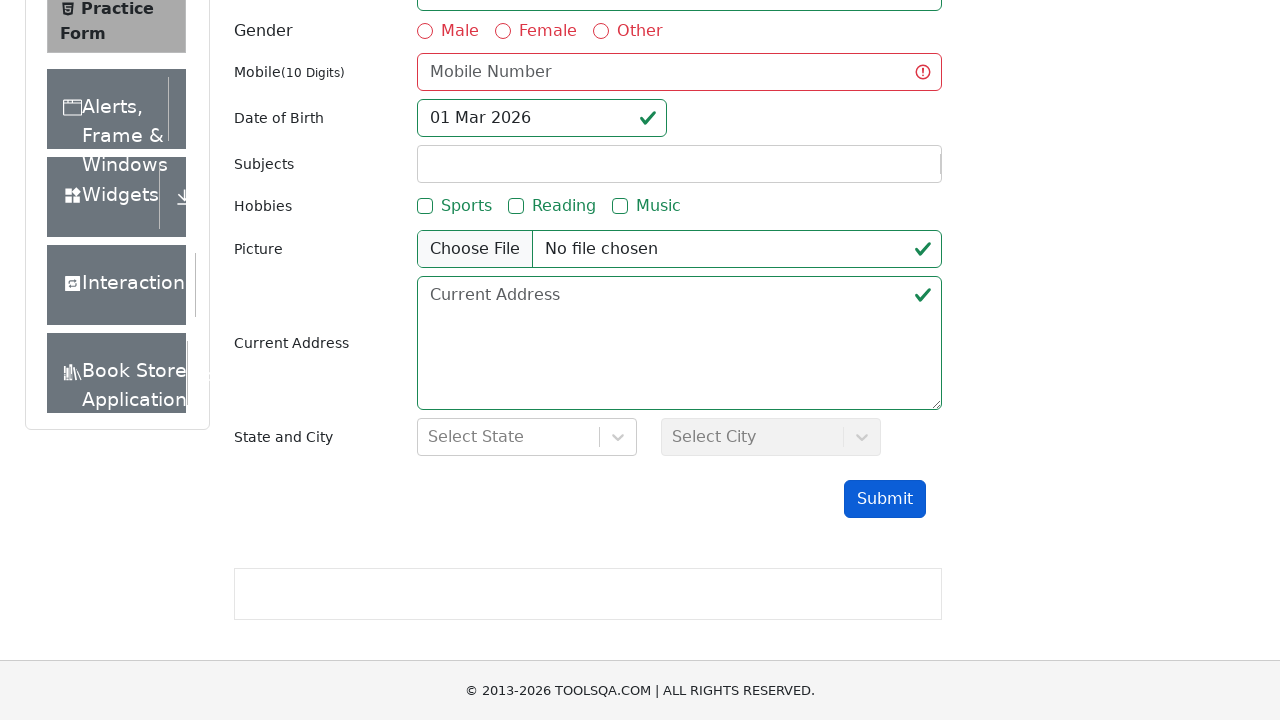

Verified that success modal does not appear - form submission was prevented by validation
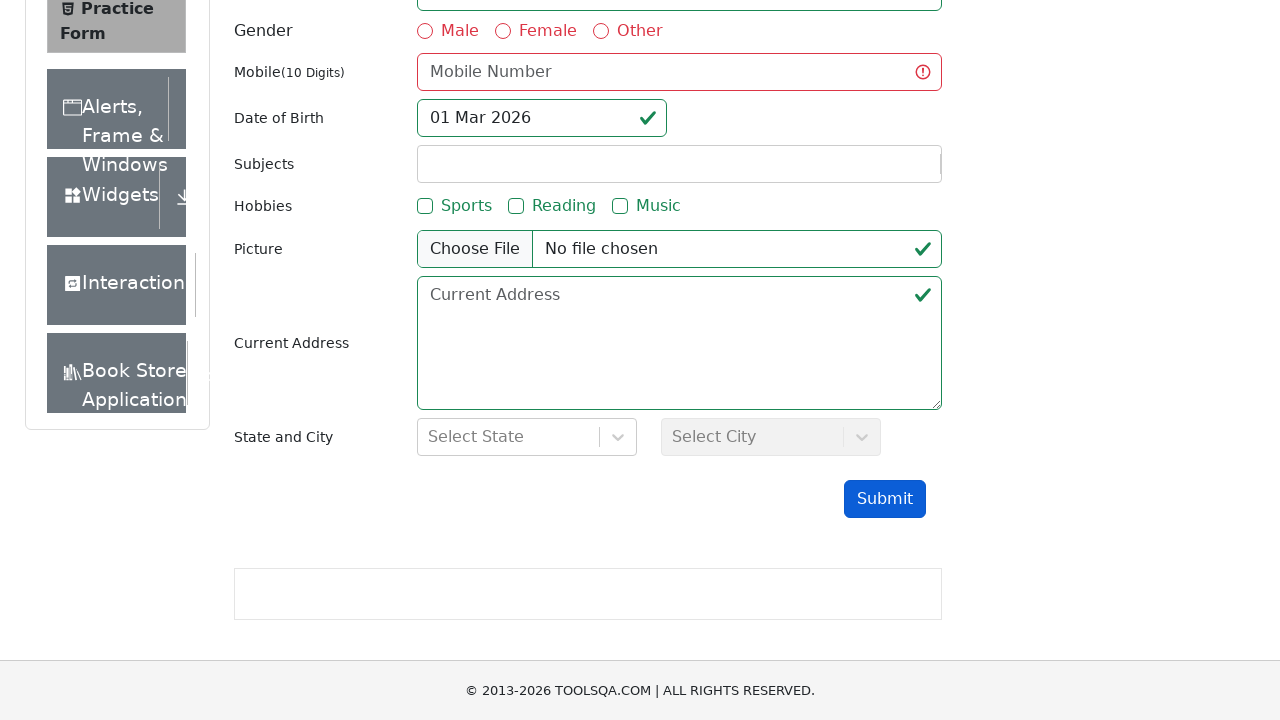

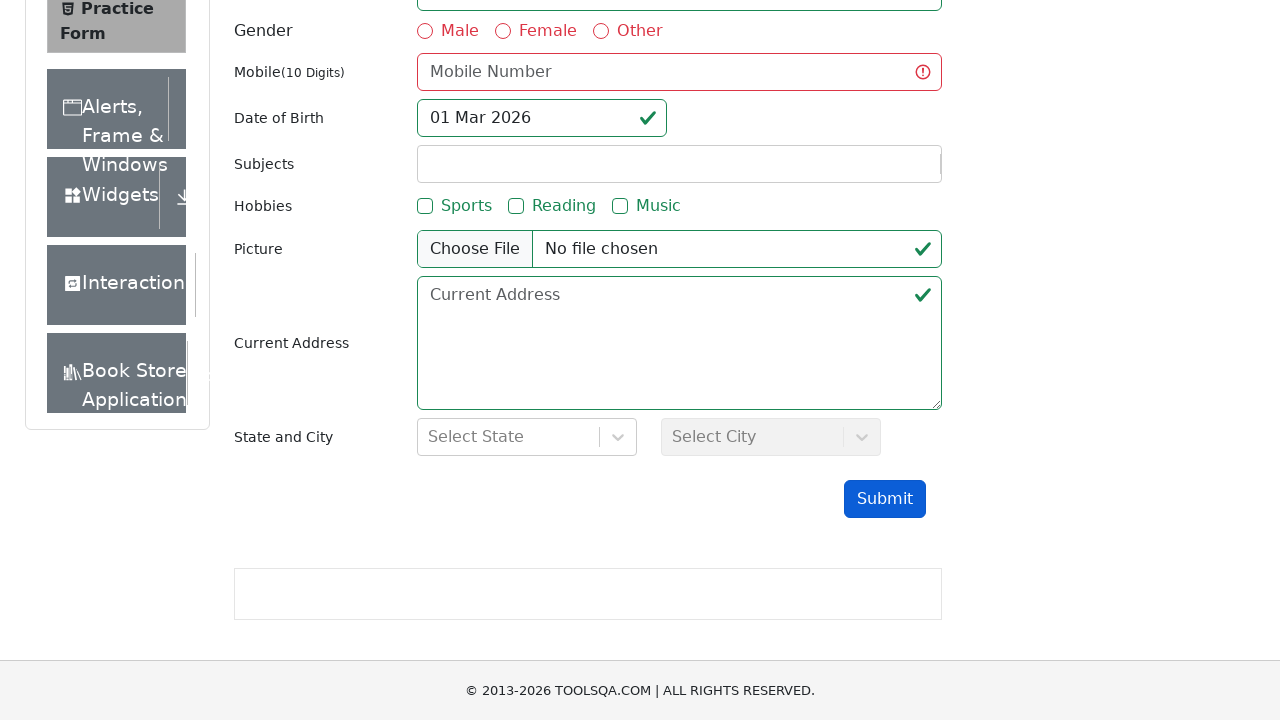